Tests a bar/restaurant ordering interface by clicking the "SANS GLUTEN" (gluten-free) button and verifying that an orange token counter displays the value "1"

Starting URL: https://bar.craftlabit.be

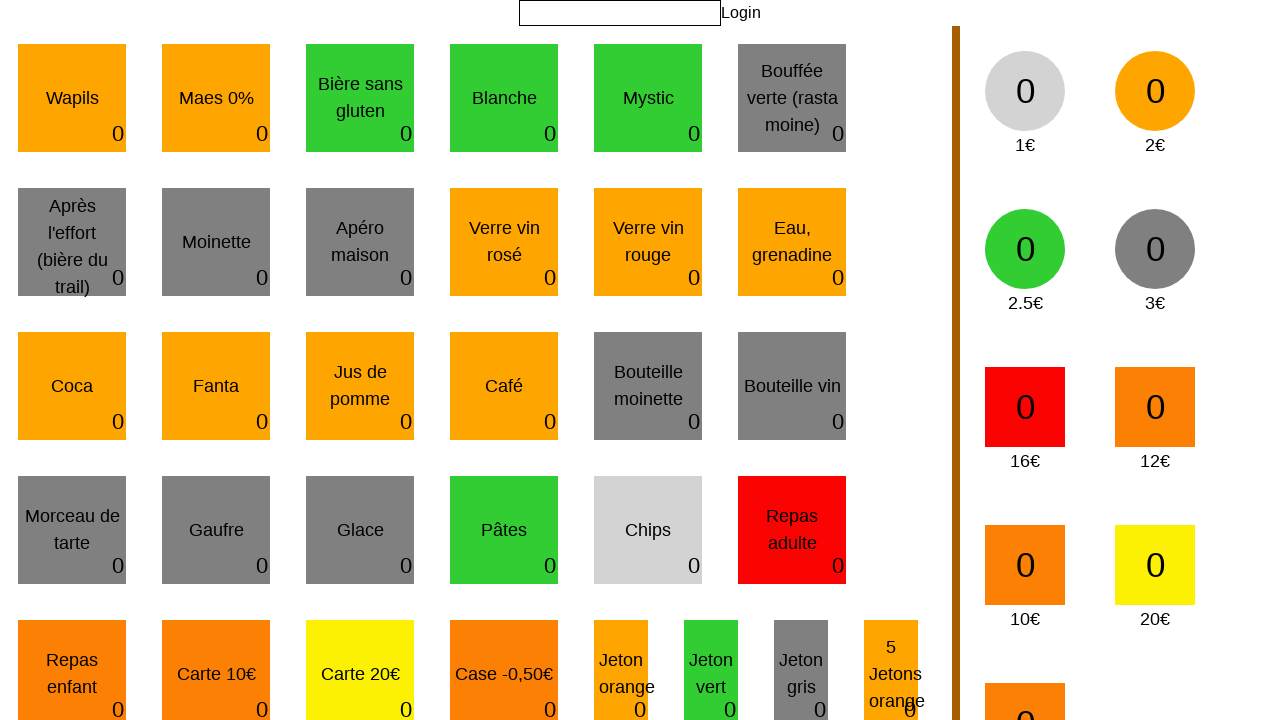

Clicked the SANS GLUTEN (gluten-free) button at (360, 84) on text=SANS GLUTEN
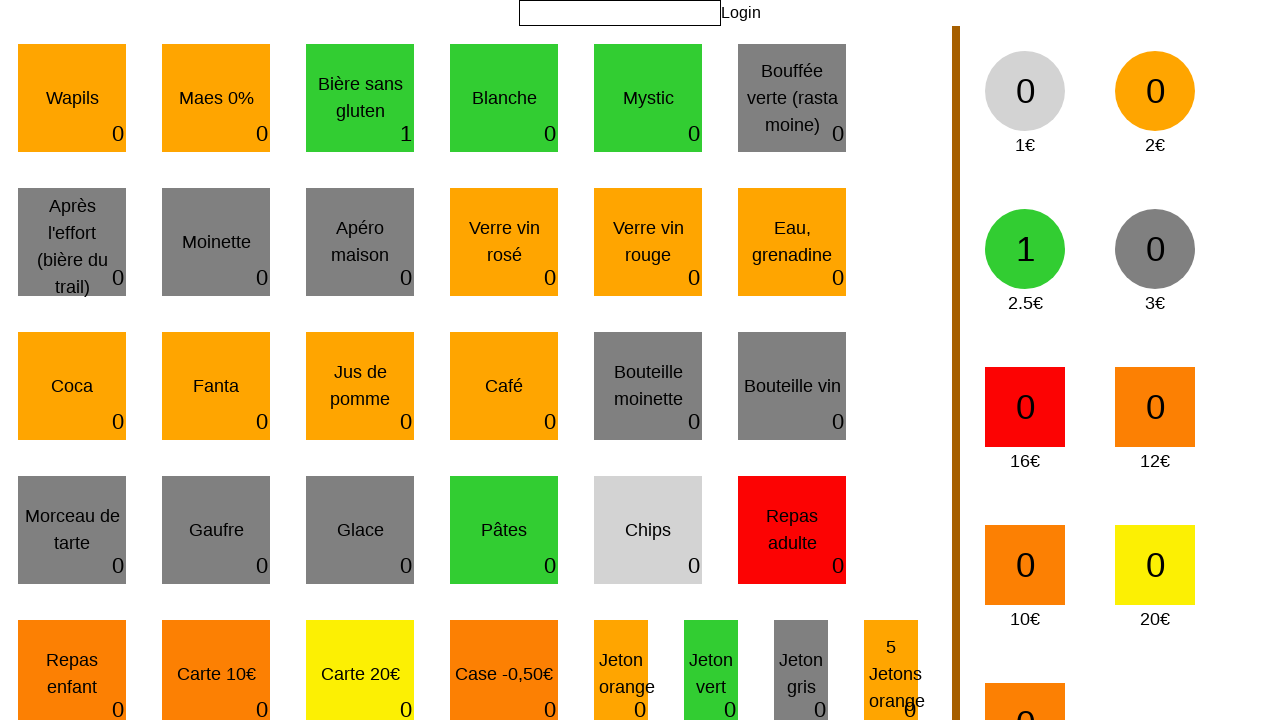

Waited for orange token counter to appear
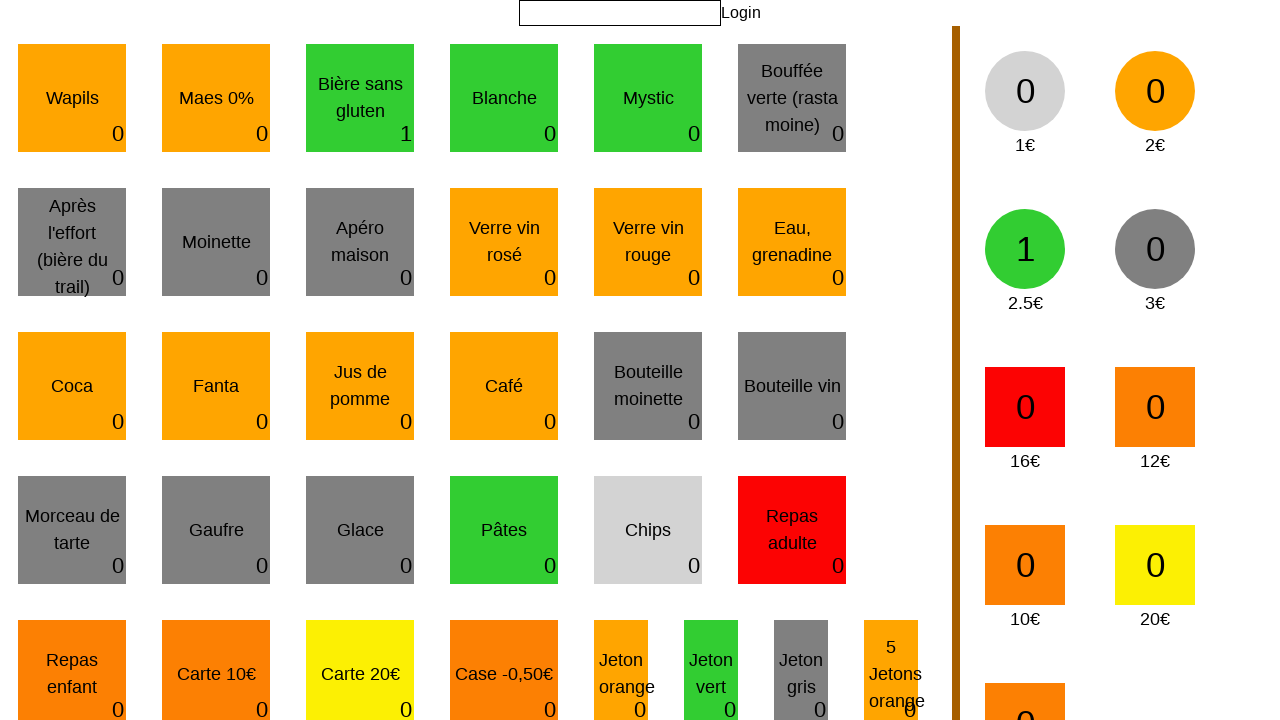

Located the orange token counter displaying the value
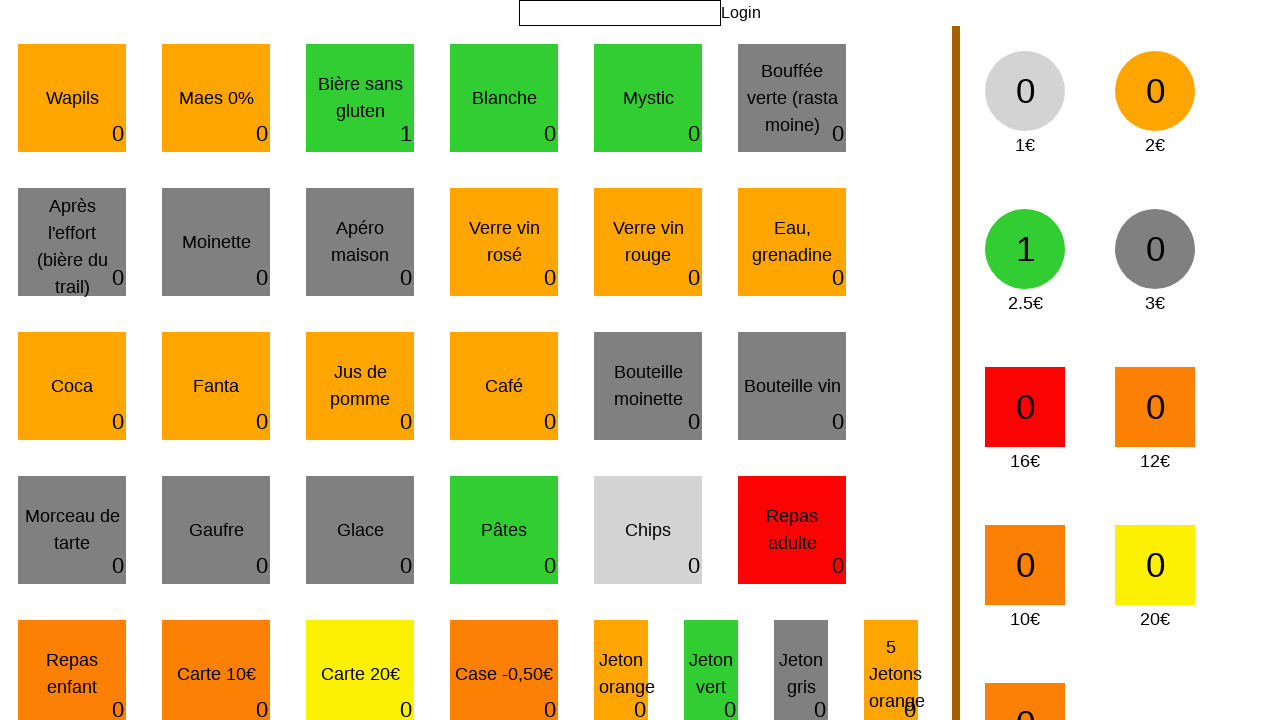

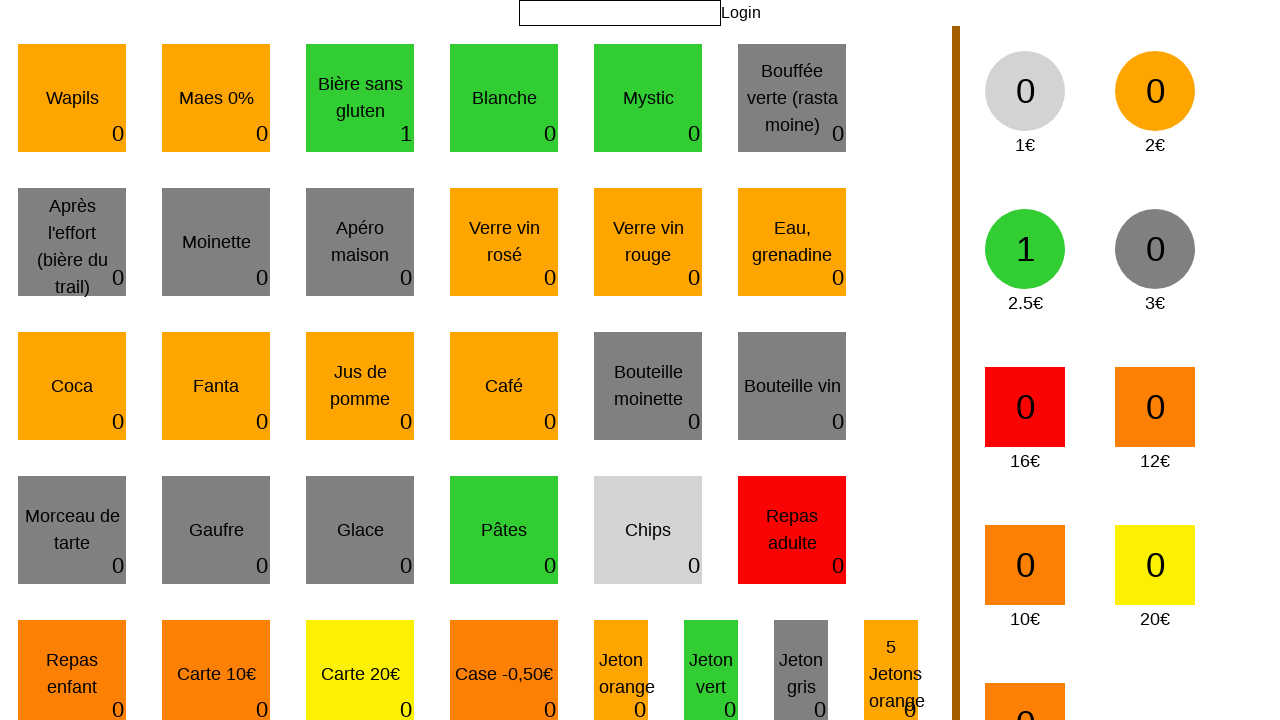